Navigates to Books category block from homepage and returns to homepage

Starting URL: http://intershop5.skillbox.ru/

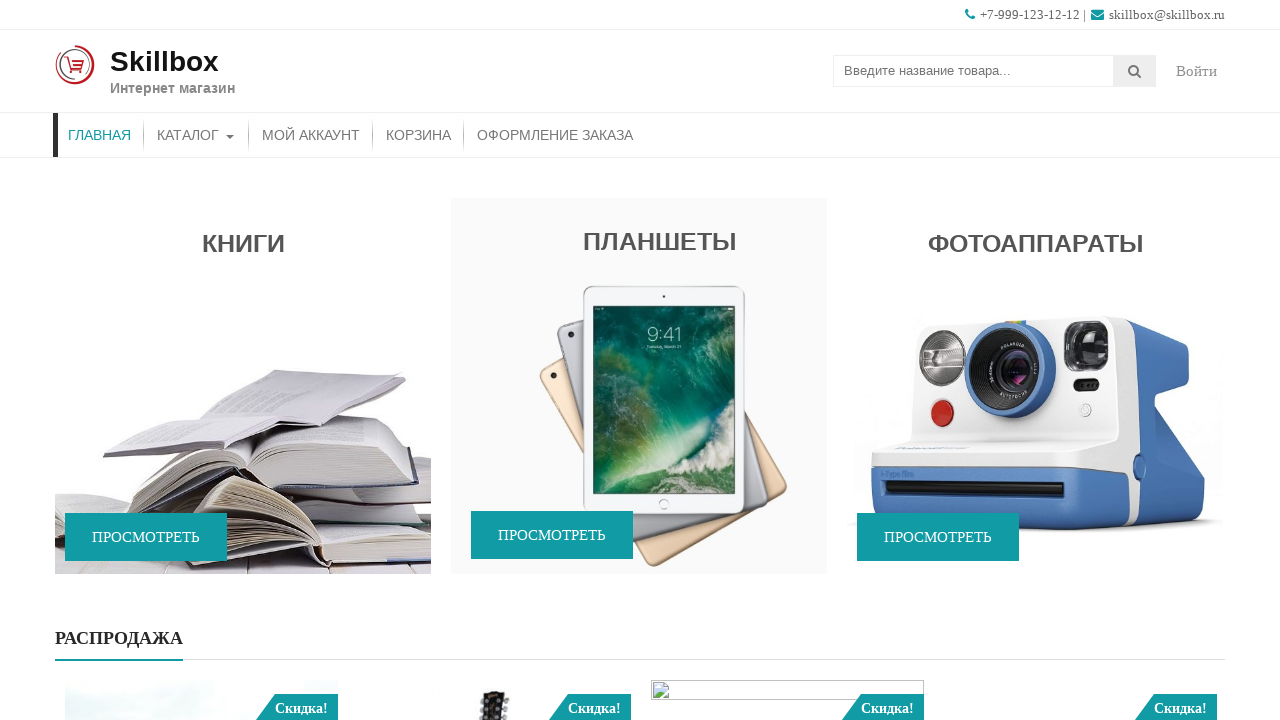

Waited for Books category block to be clickable
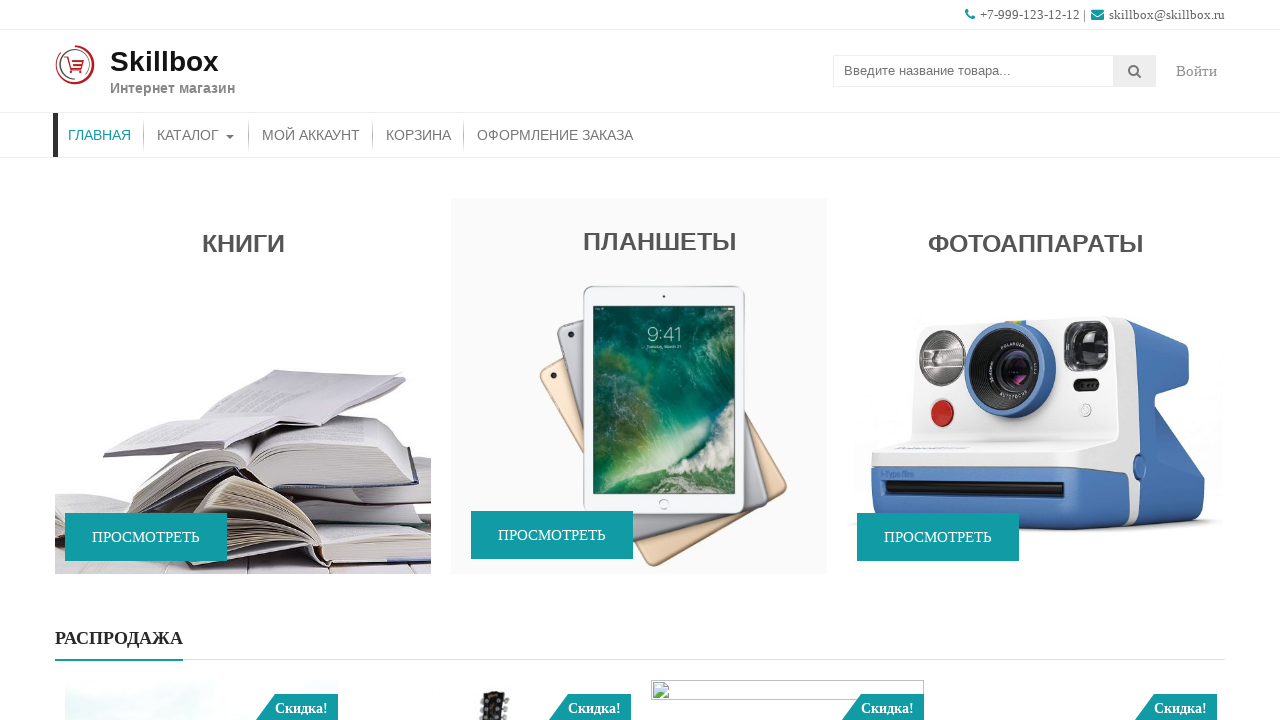

Clicked on Books category block at (243, 391) on xpath=(//*[@class='caption wow fadeIn'])[1]
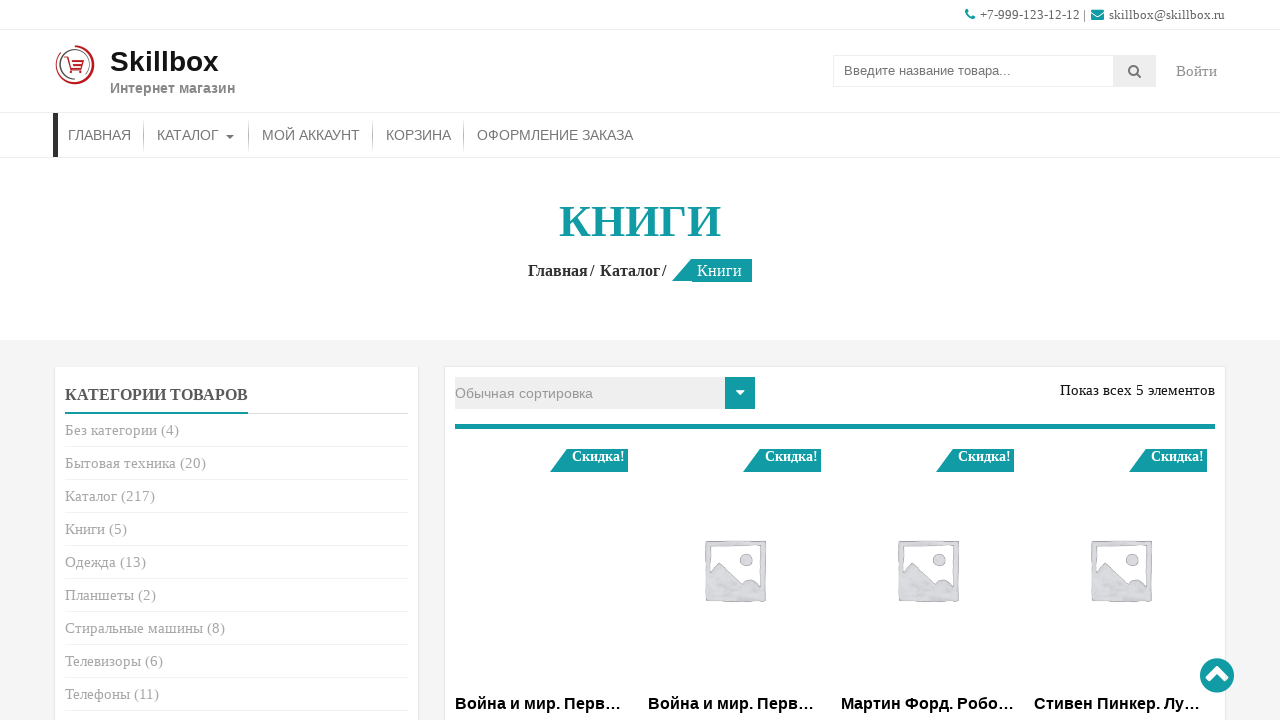

Navigated to Books page and title loaded
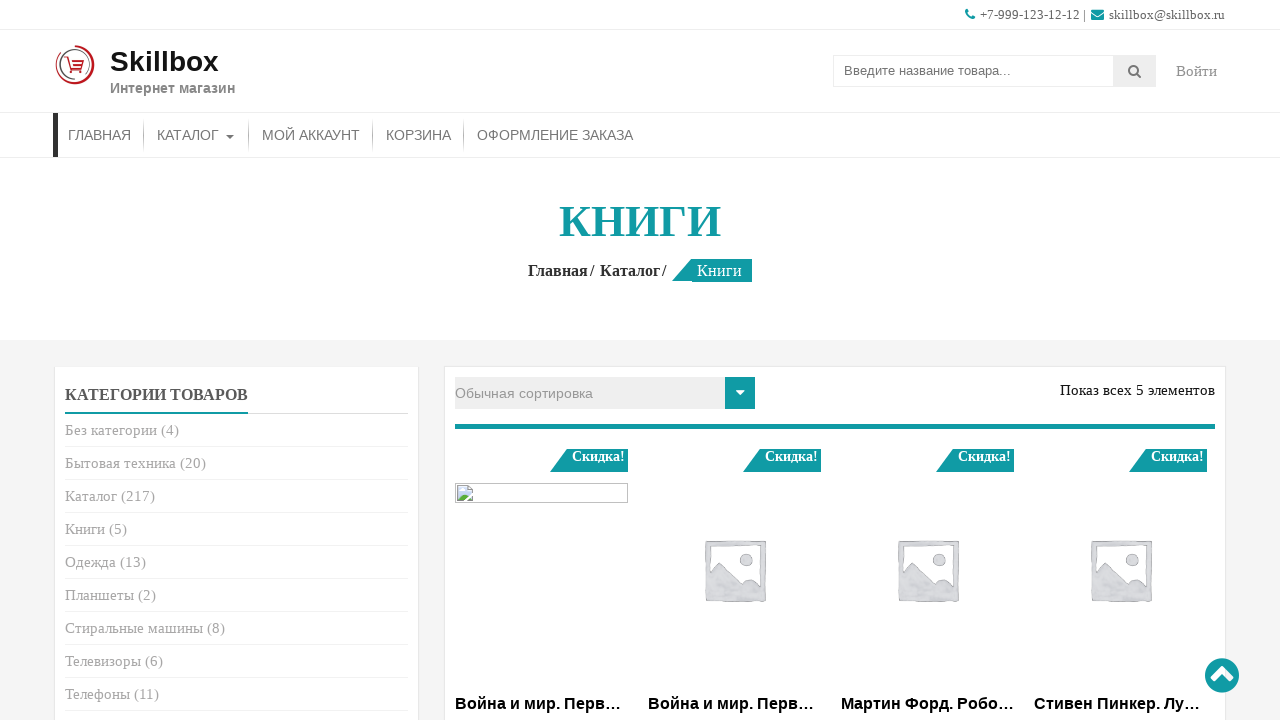

Clicked Home link to return to homepage at (100, 135) on xpath=(//div[@class='store-menu']//a)[1]
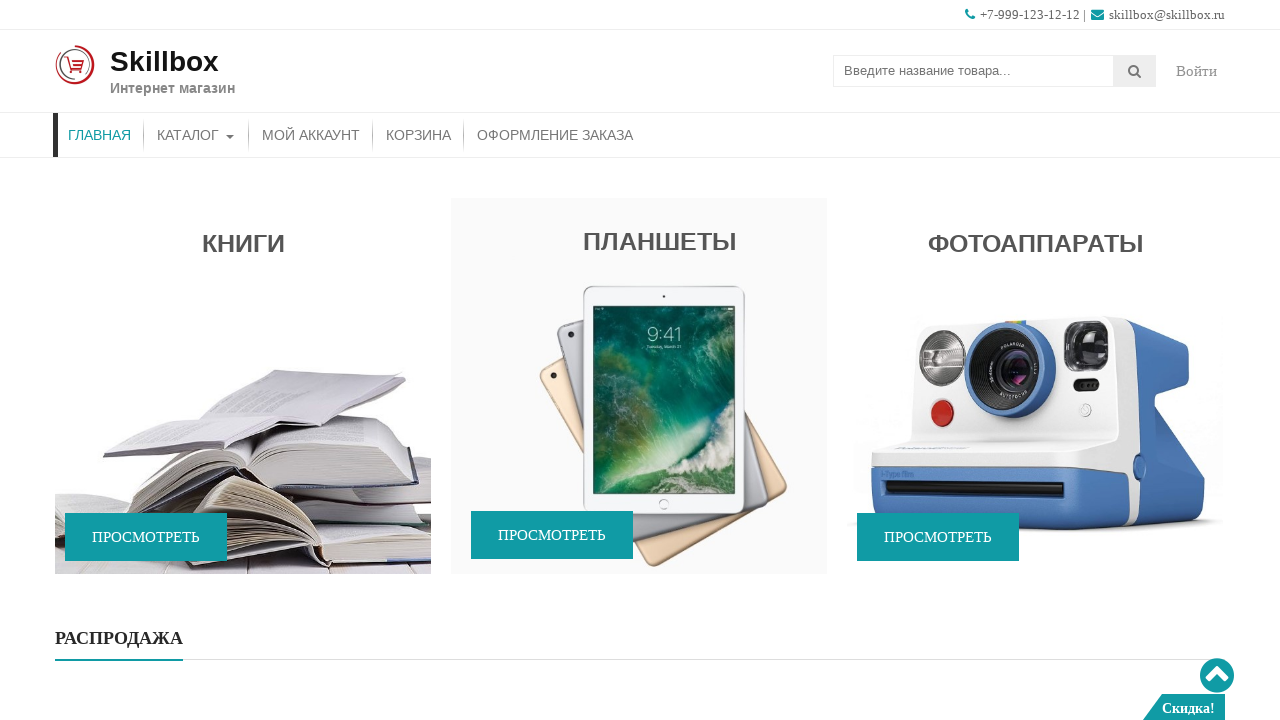

Verified homepage loaded successfully
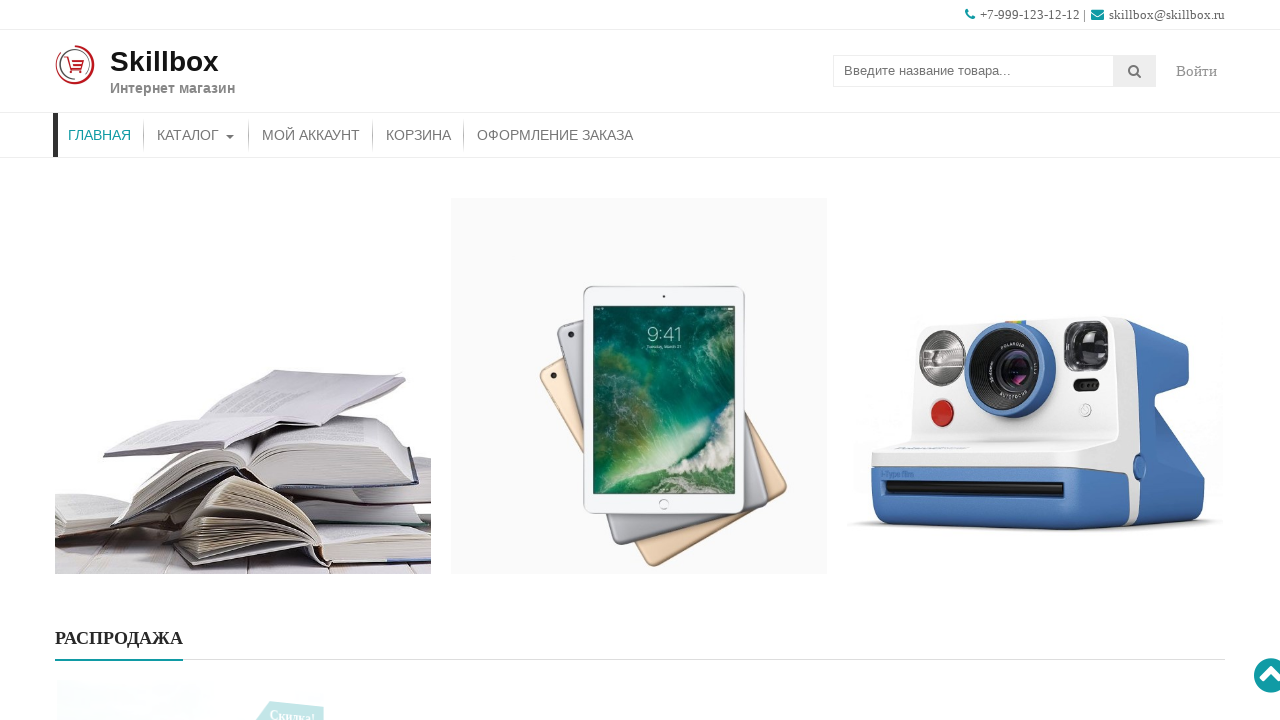

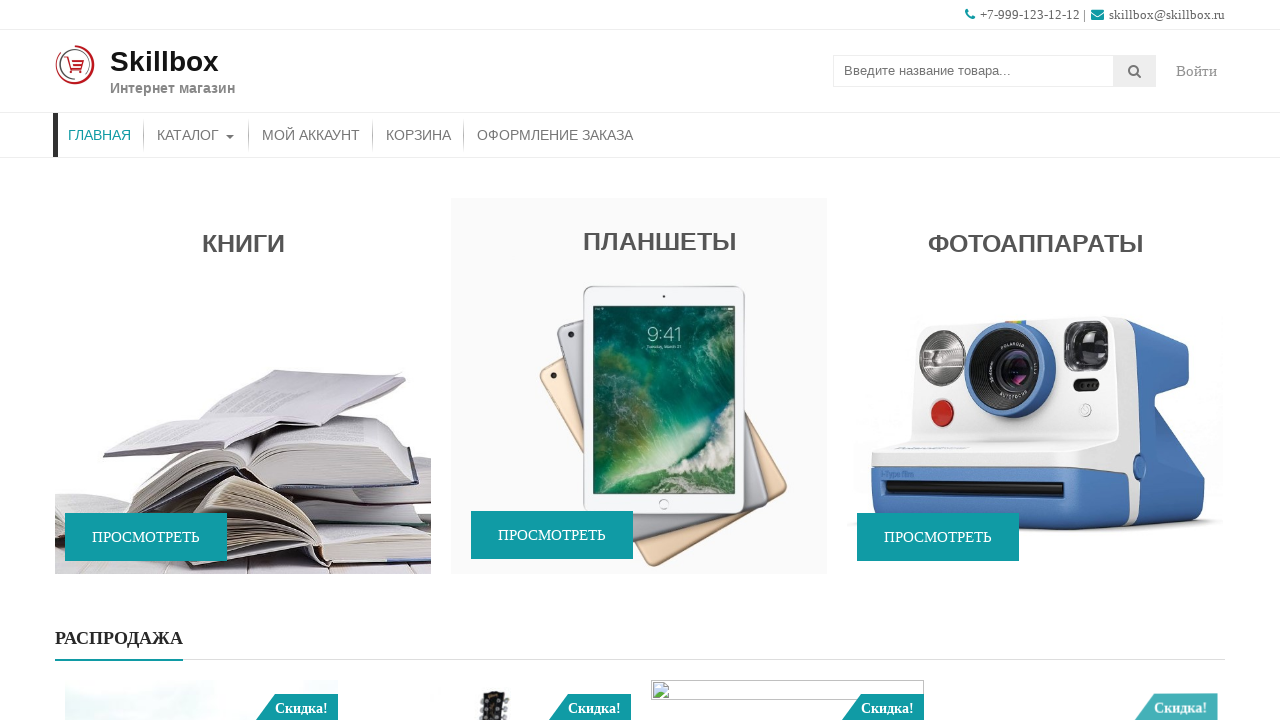